Tests pre-checked checkbox by unchecking it if it's already selected.

Starting URL: https://seleniumbase.io/demo_page

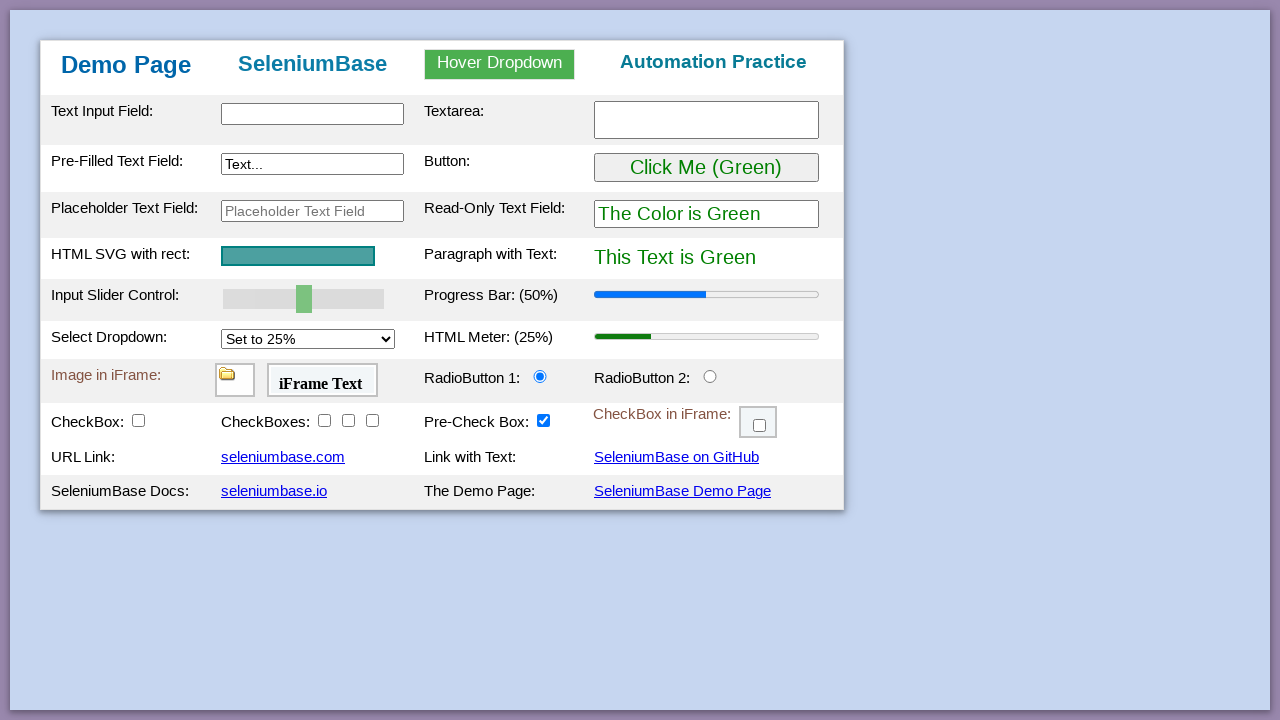

Demo page loaded and table body element is visible
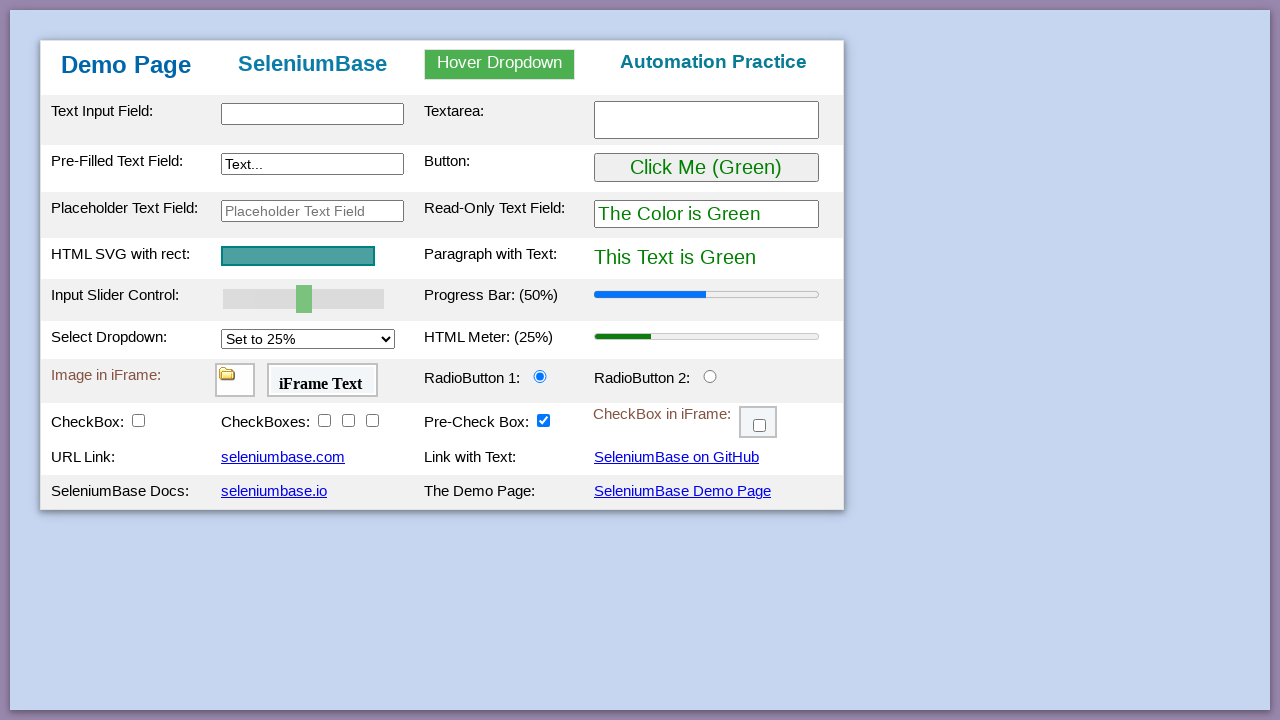

Located checkbox element #checkBox5
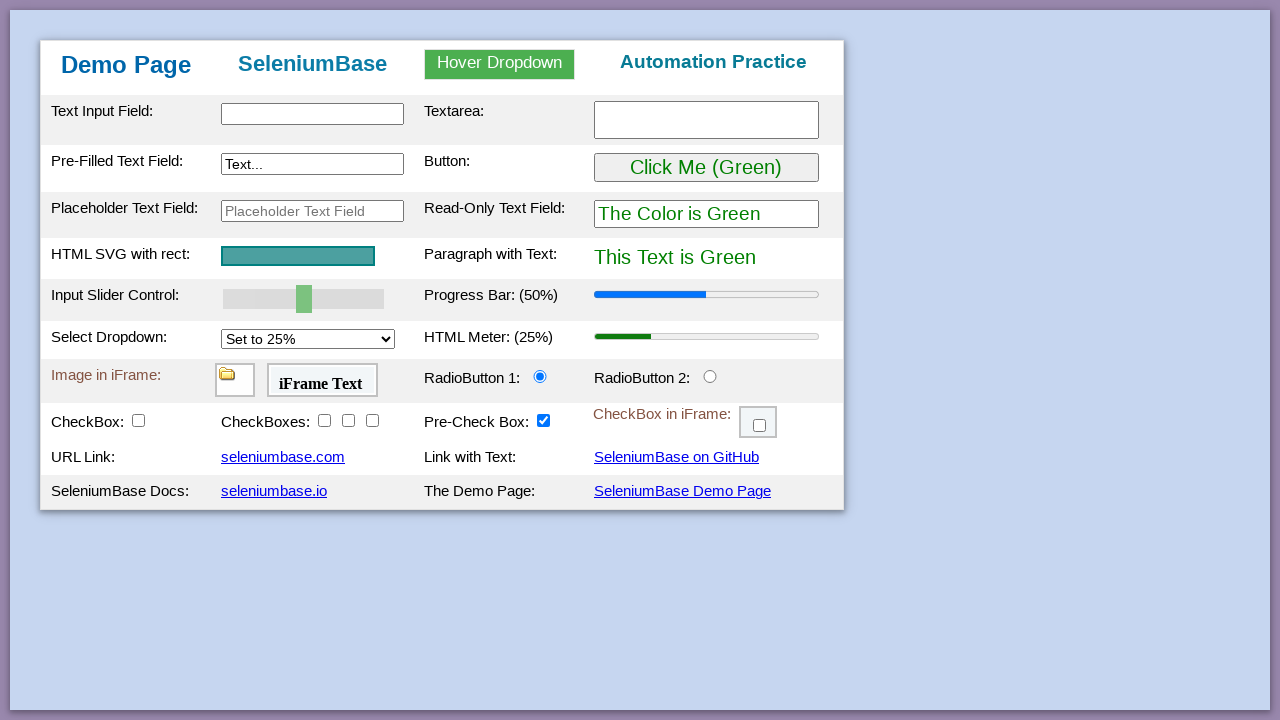

Verified that checkbox #checkBox5 is pre-checked
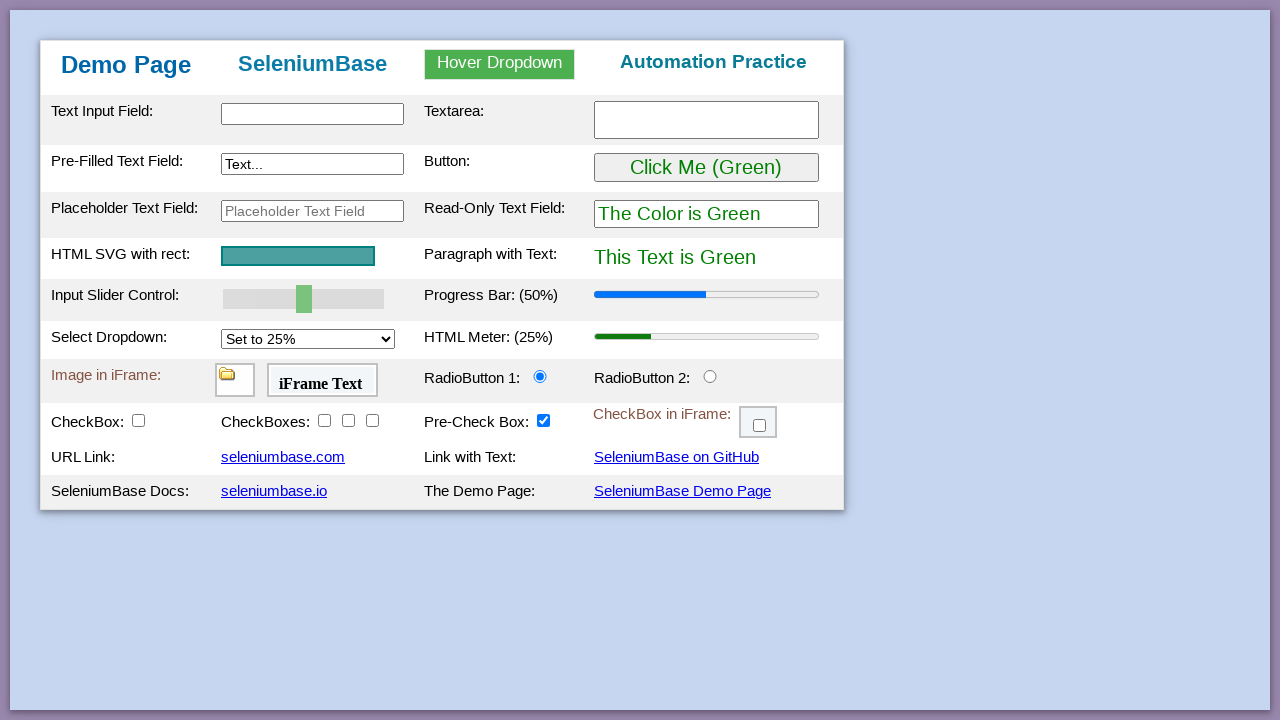

Unchecked the pre-checked checkbox #checkBox5 at (544, 420) on #checkBox5
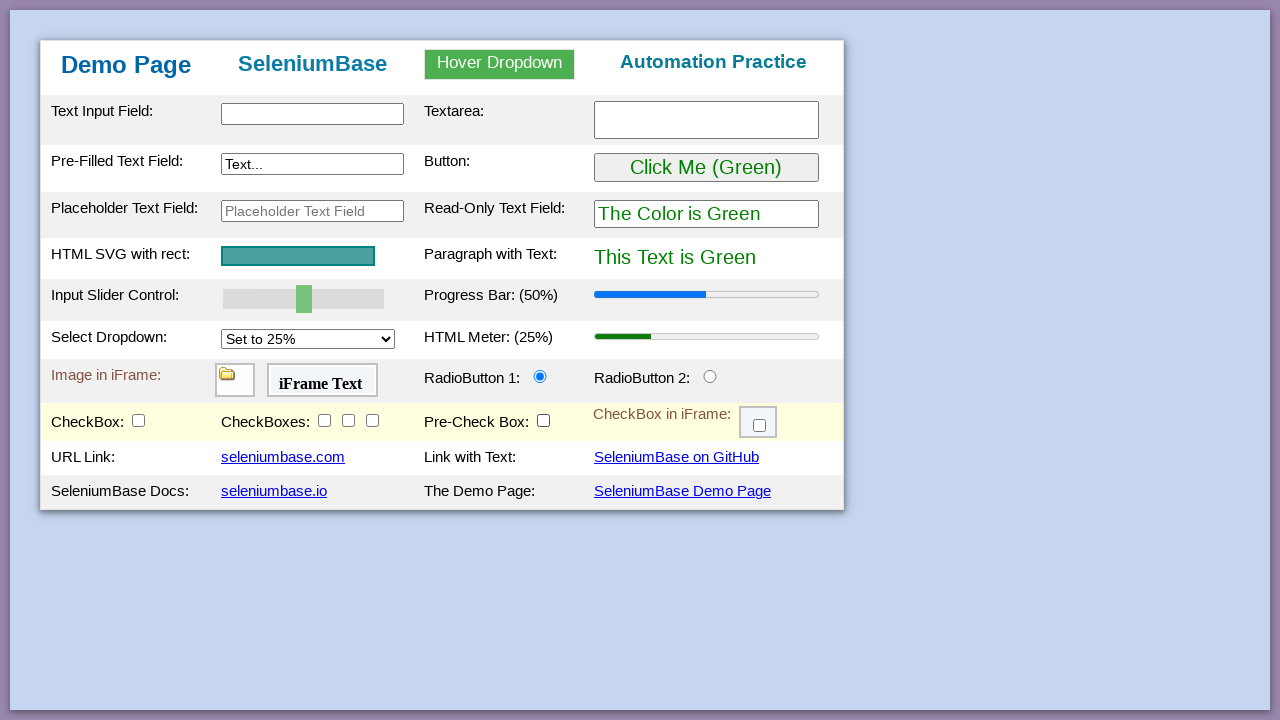

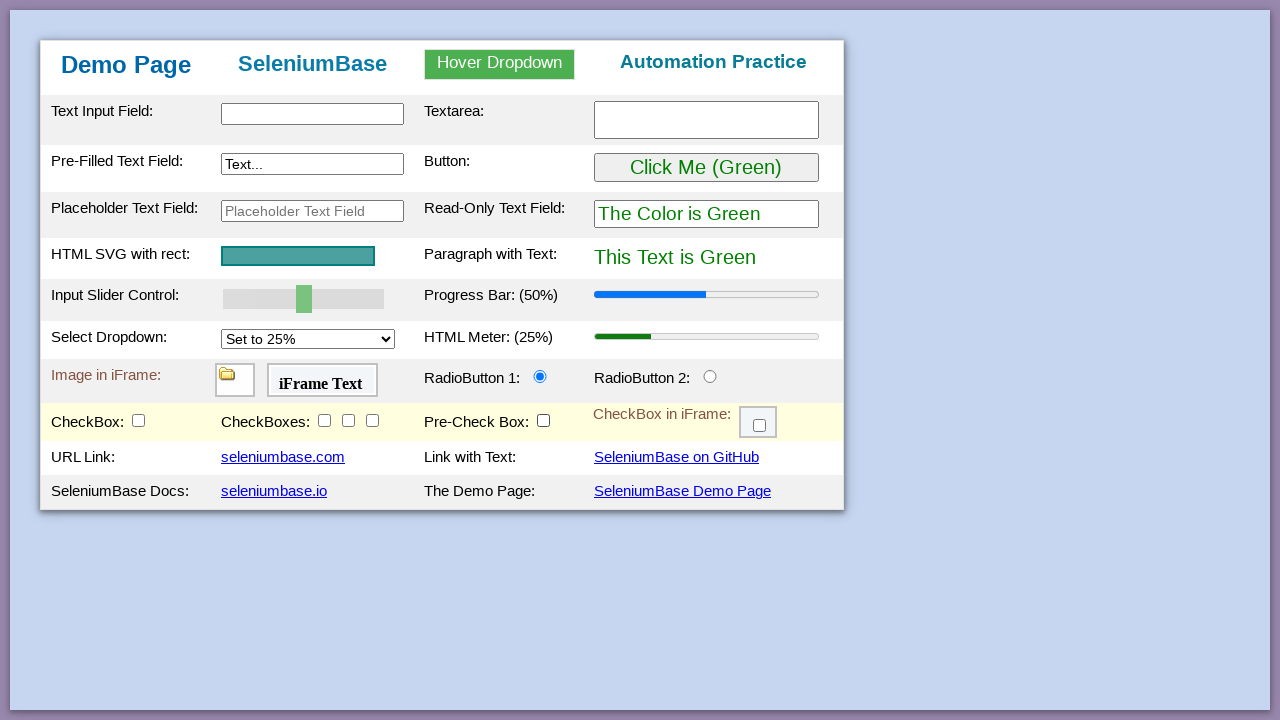